Clicks on the Global Feed tab and verifies the navbar brand and article list elements are present on the page

Starting URL: https://conduit.bondaracademy.com/

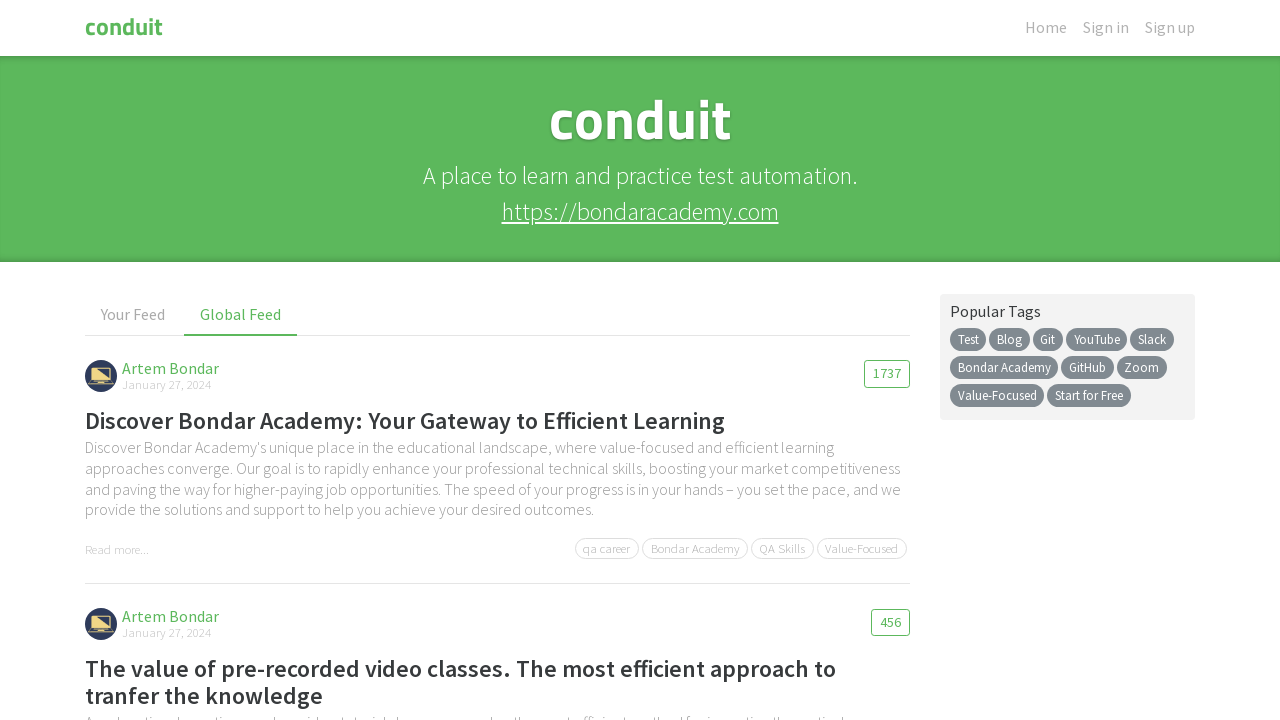

Clicked on Global Feed tab at (241, 315) on internal:text="Global Feed"i
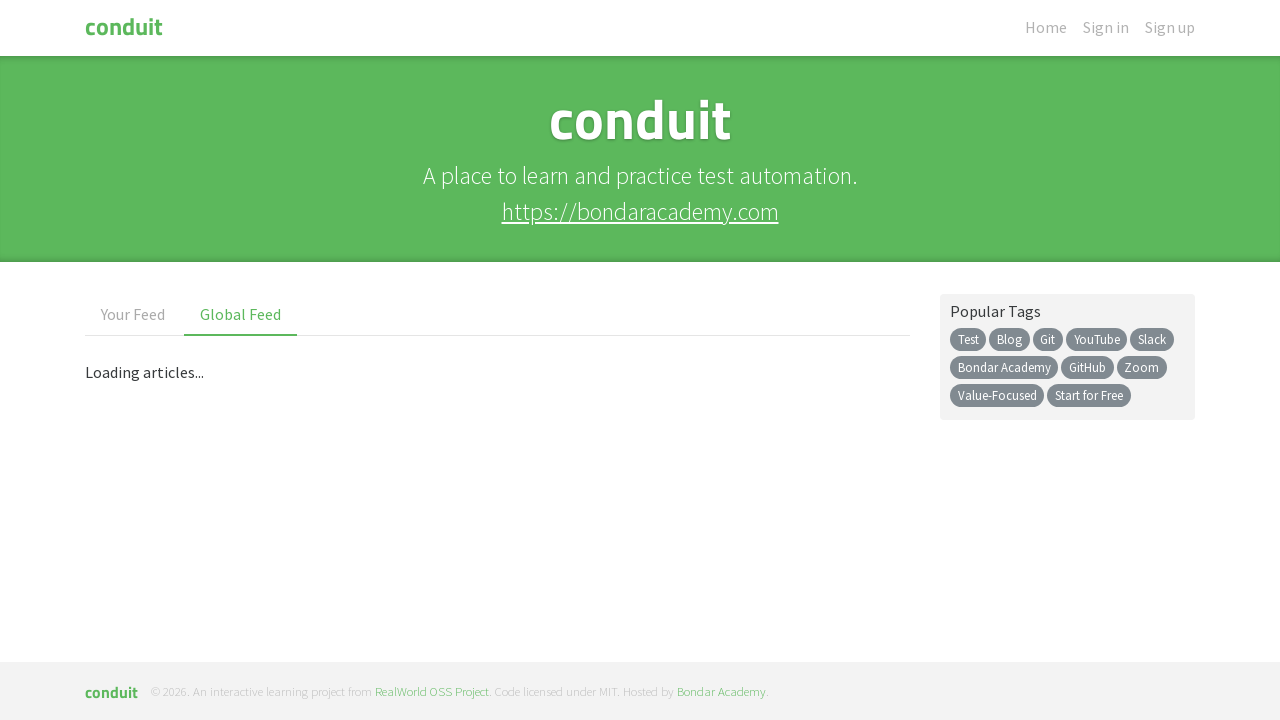

Verified navbar brand element is present
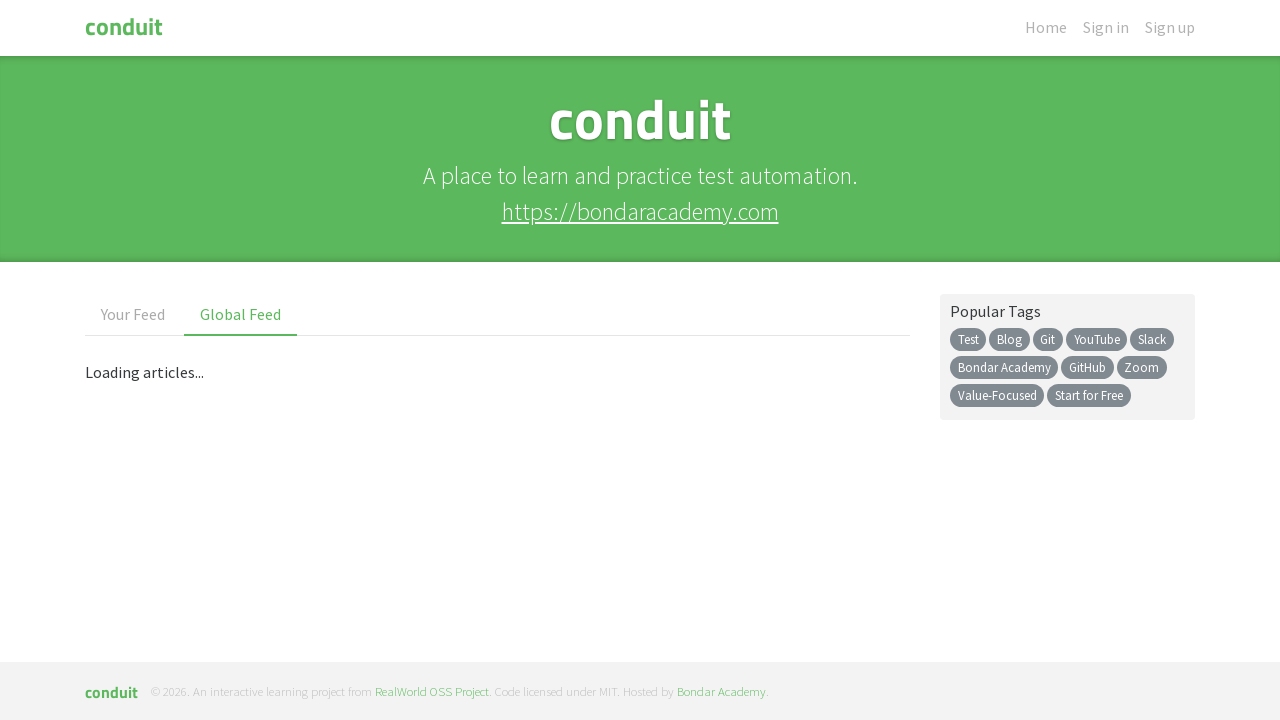

Verified article list h1 element loaded
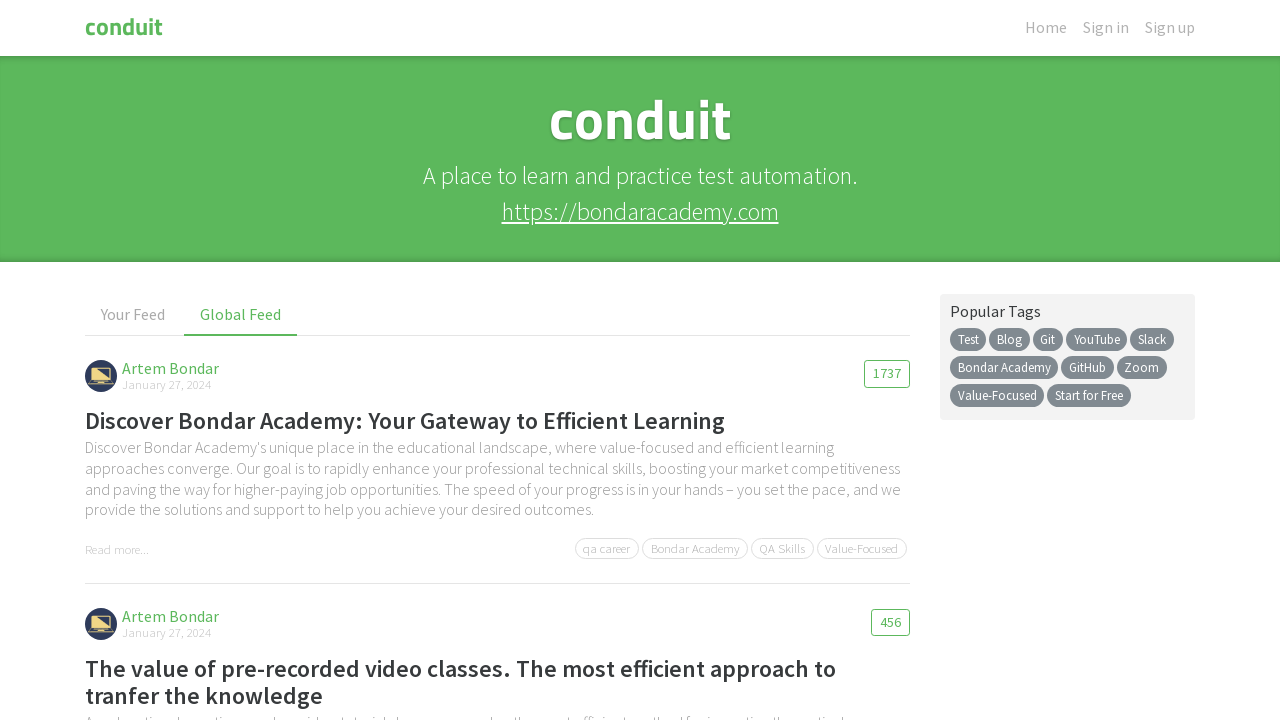

Verified article list p element loaded
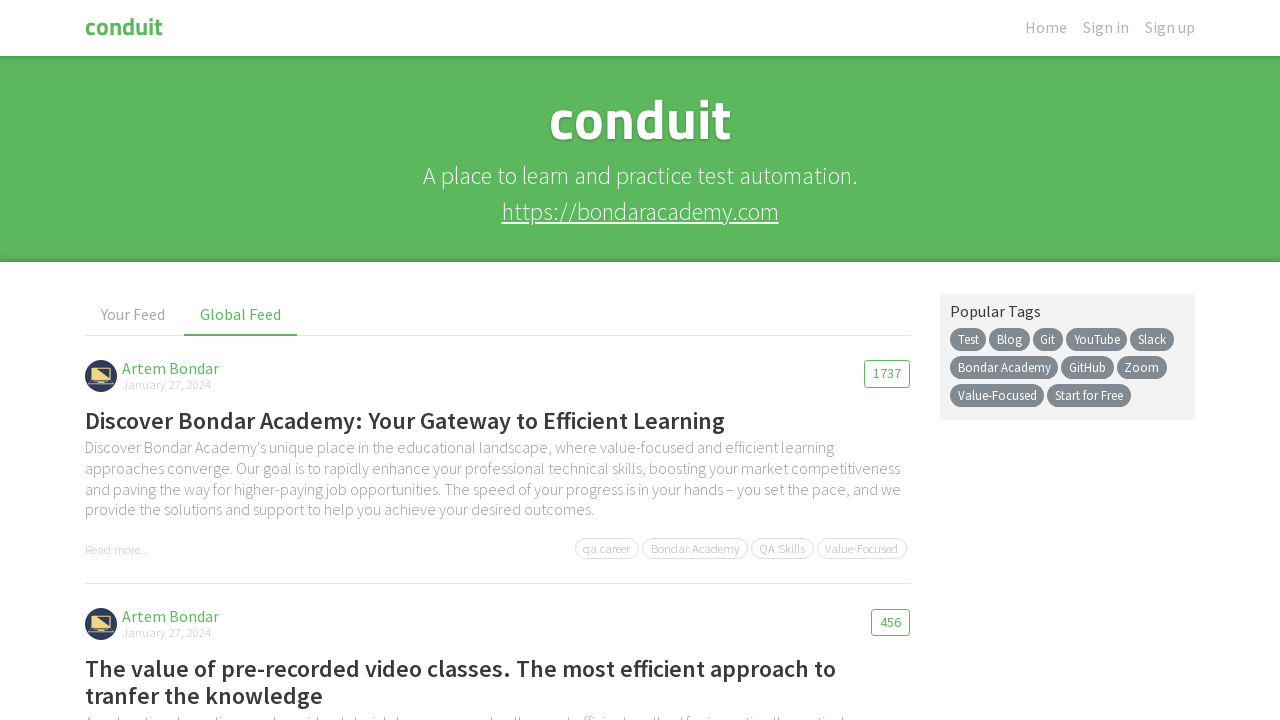

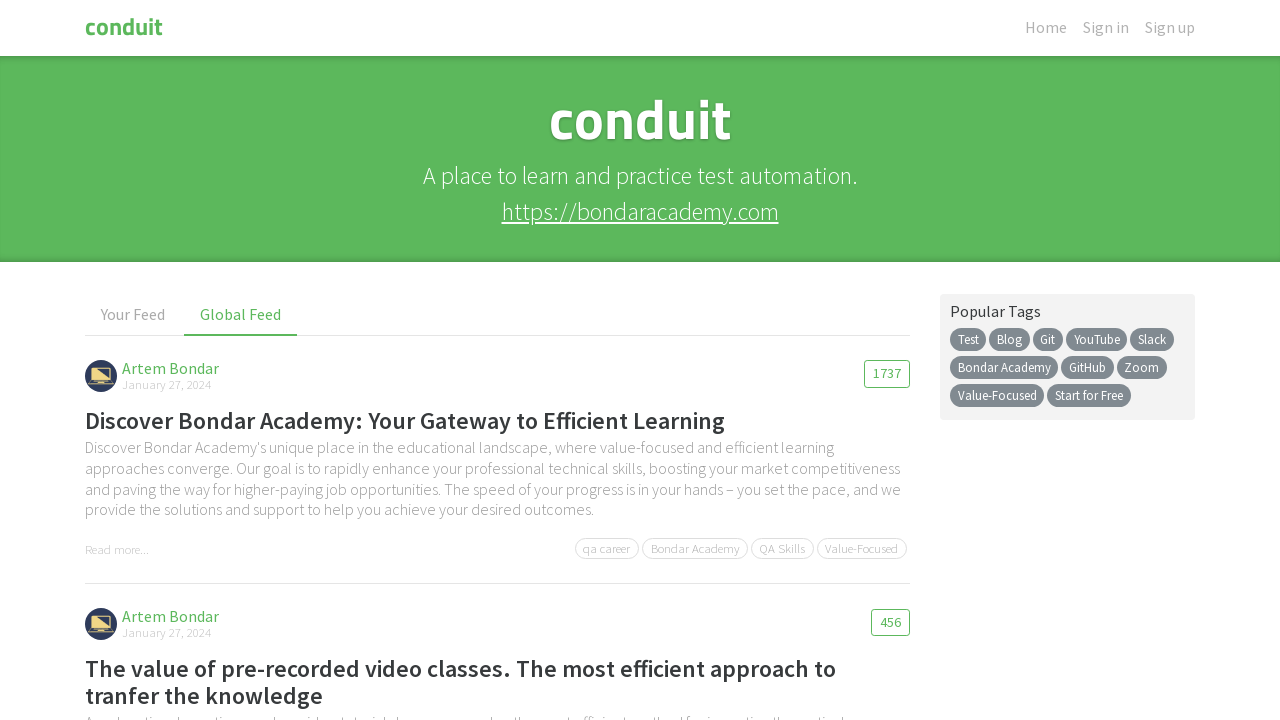